Tests the Calley Teams features page by navigating to it and resizing the browser window to mobile dimensions (360x640) to verify responsive layout.

Starting URL: https://www.getcalley.com/calley-teams-features/

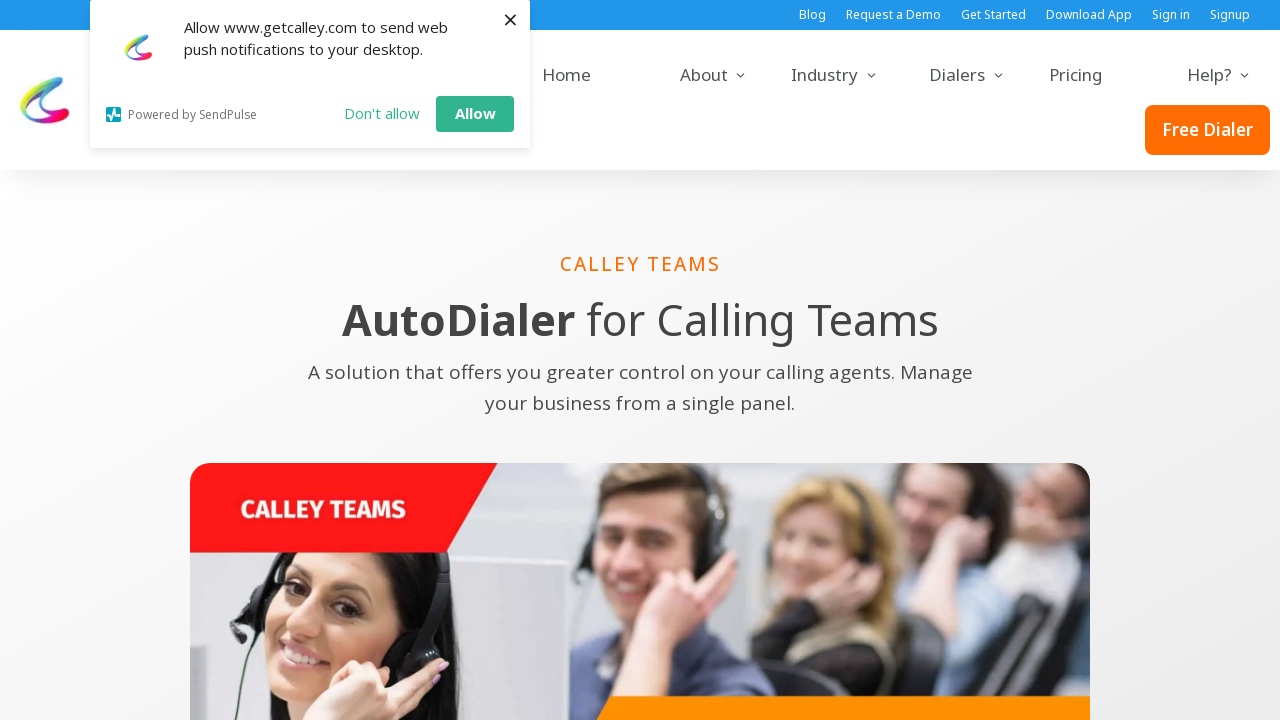

Resized viewport to mobile dimensions (360x640)
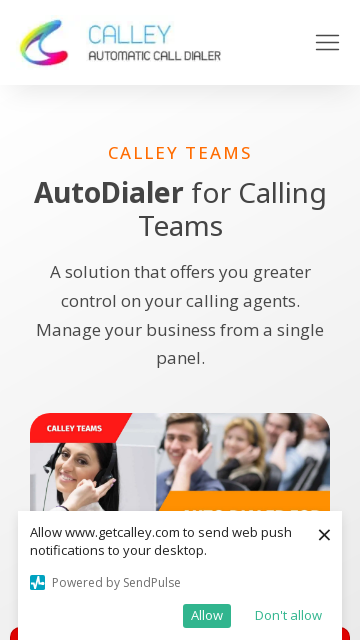

Waited for page content to adjust to mobile viewport
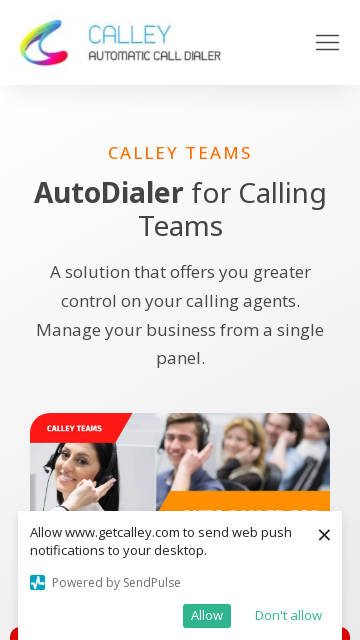

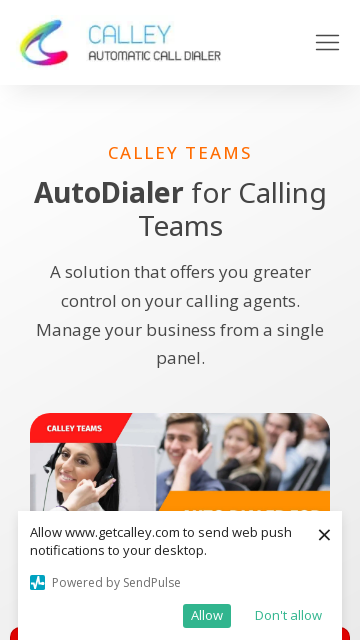